Tests the current address text box with Cyrillic characters and verifies the output

Starting URL: https://demoqa.com/text-box

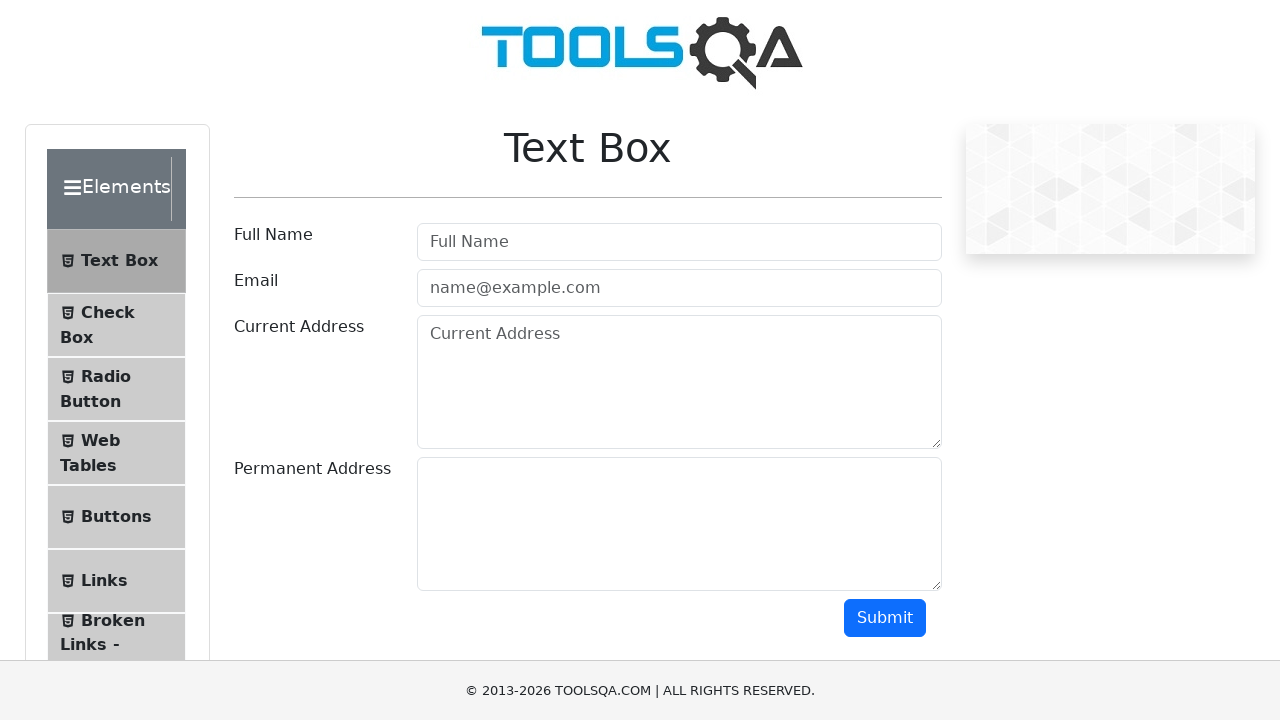

Filled current address text box with Cyrillic characters: 'Краснодар, ул.Тихая, д.454' on textarea#currentAddress
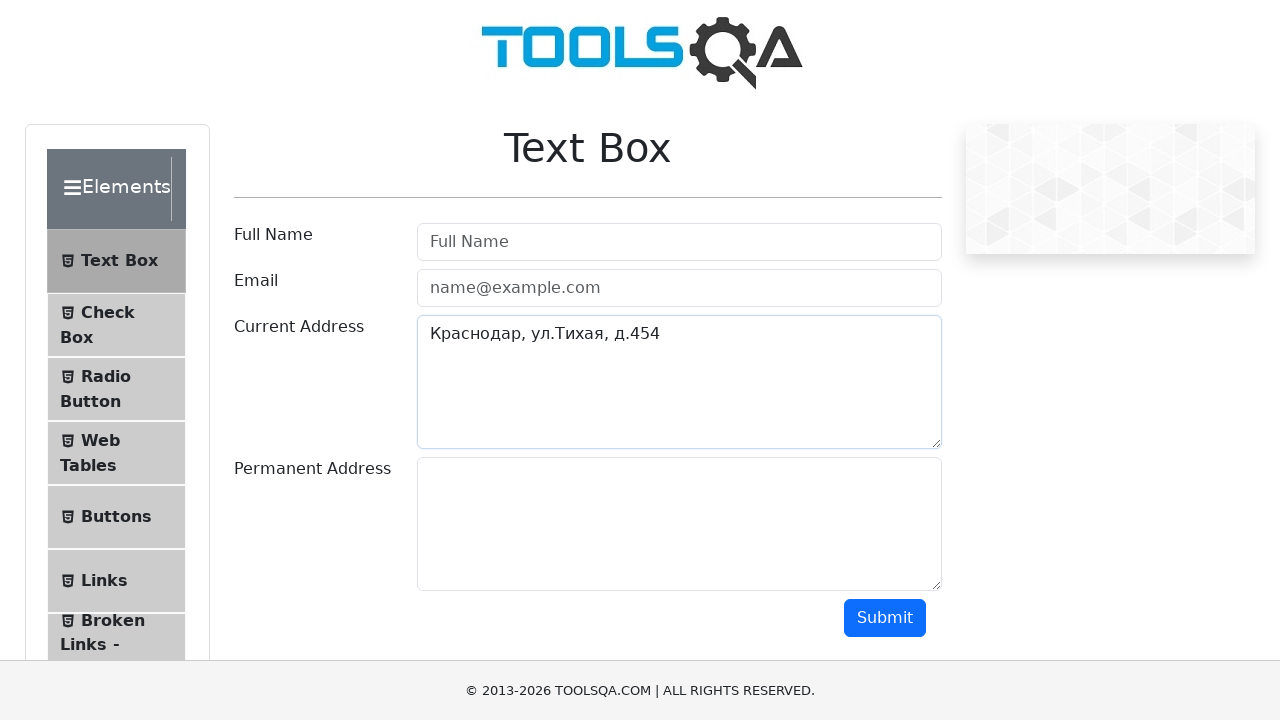

Clicked submit button at (885, 618) on #submit
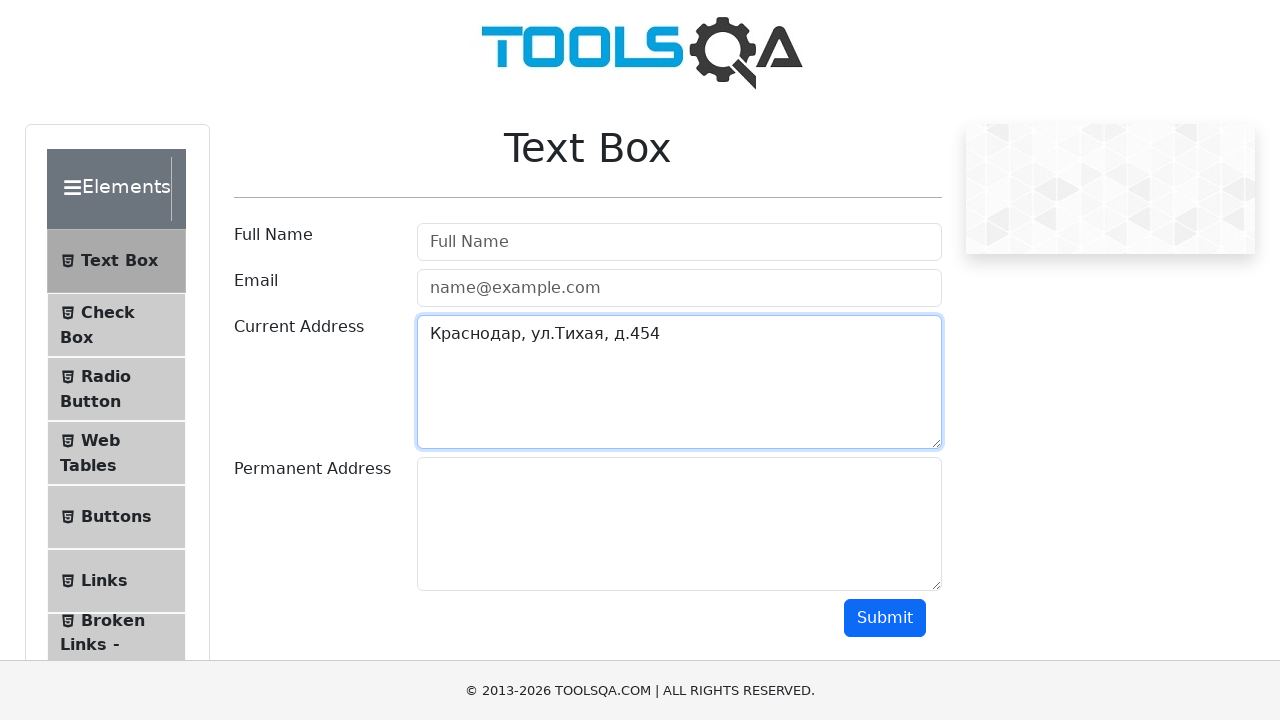

Current address result appeared on the page
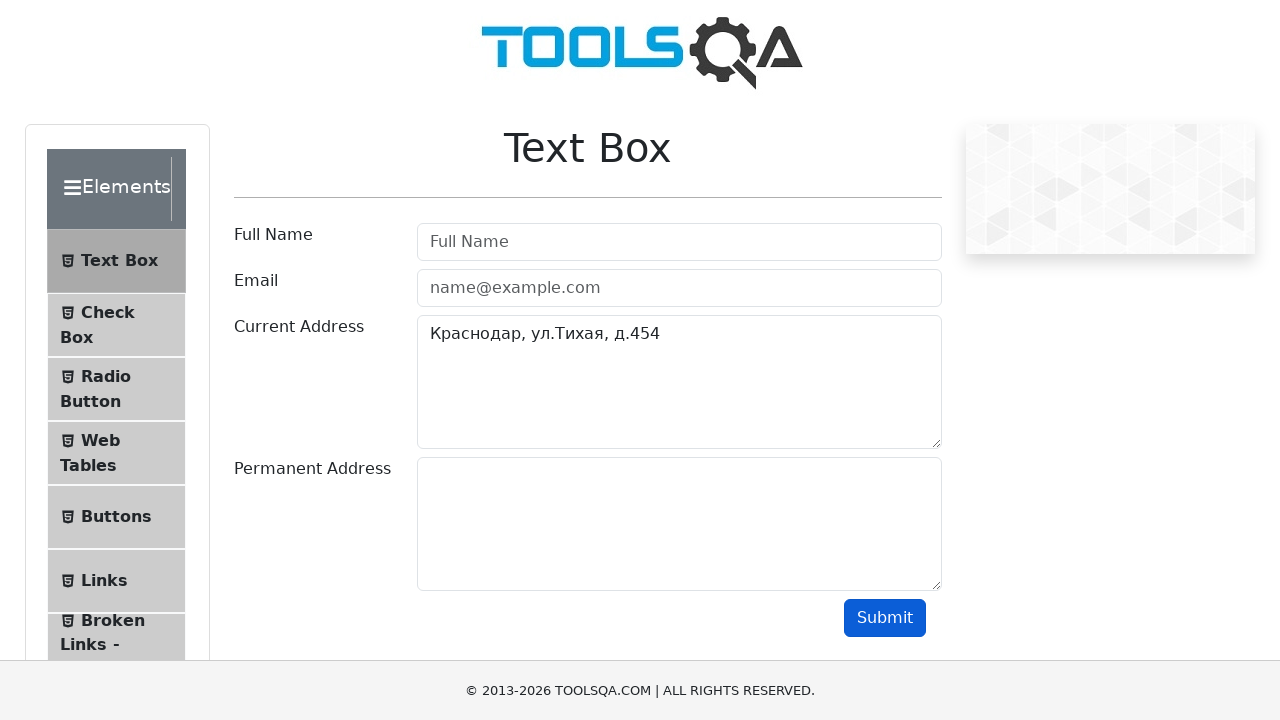

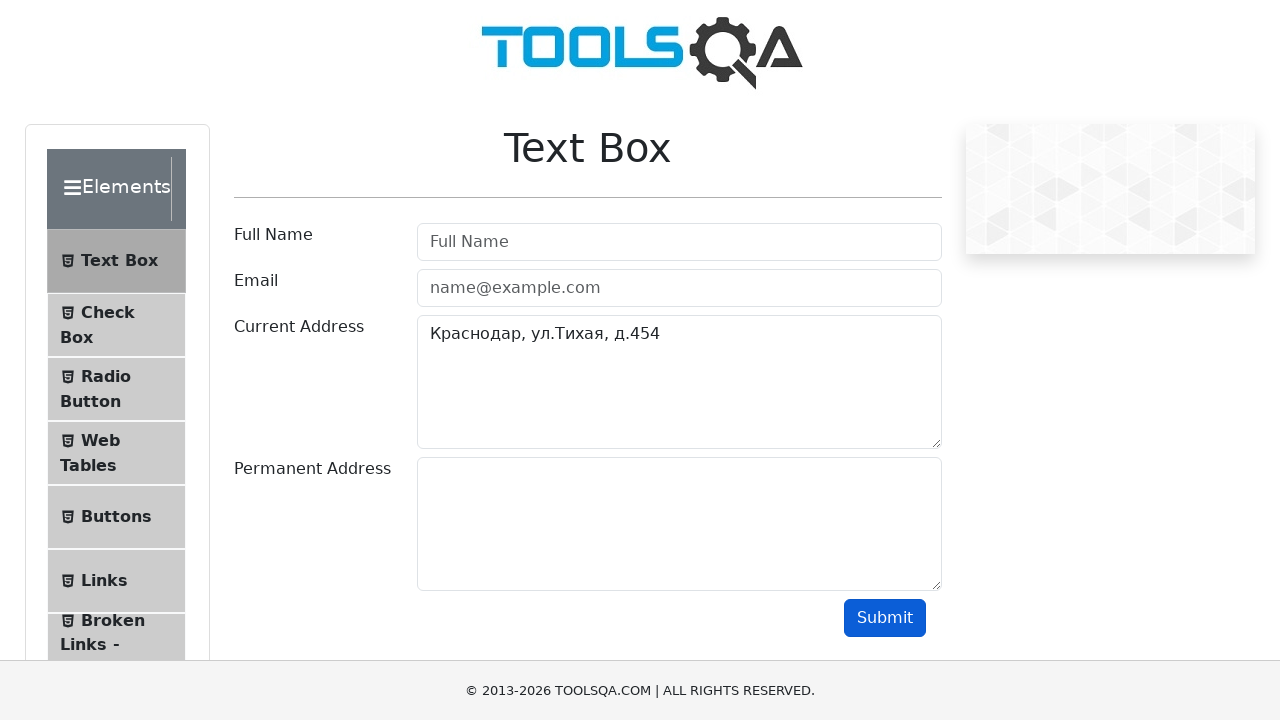